Tests the Text Box form by filling in user name, email, current address, and permanent address fields, then submitting the form.

Starting URL: https://demoqa.com

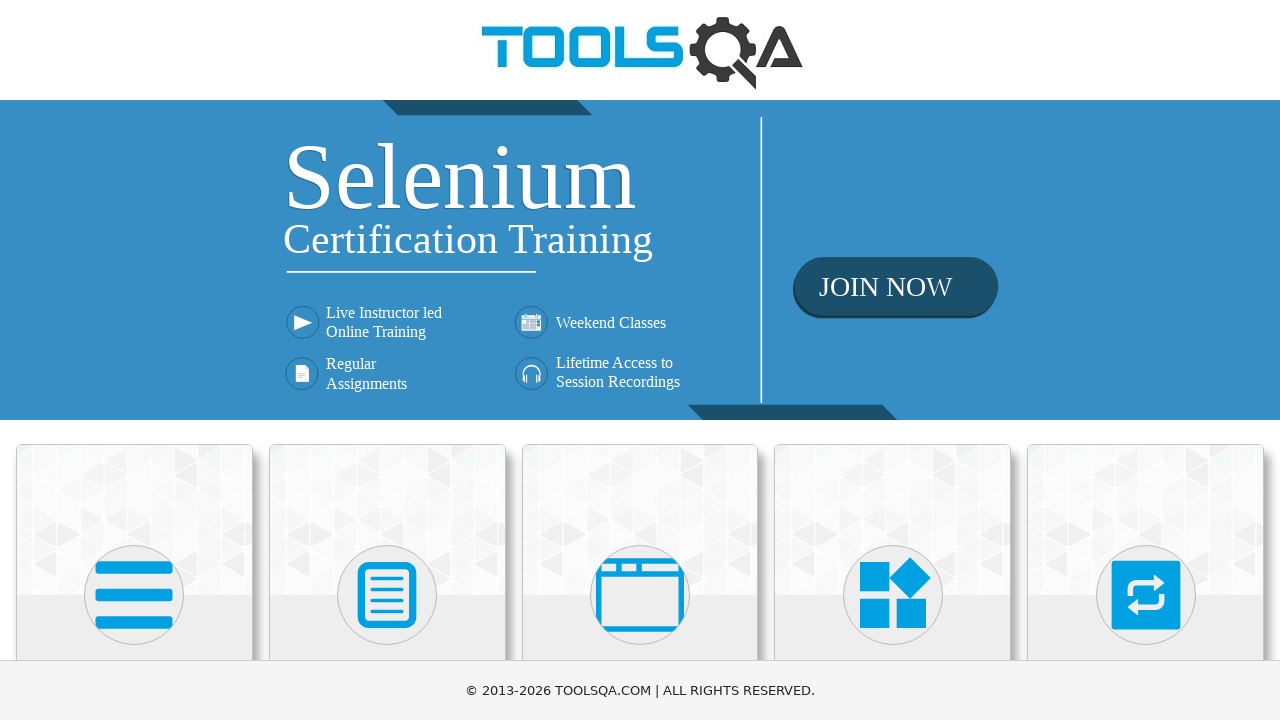

Clicked on Elements card at (134, 360) on xpath=//h5[text()='Elements']
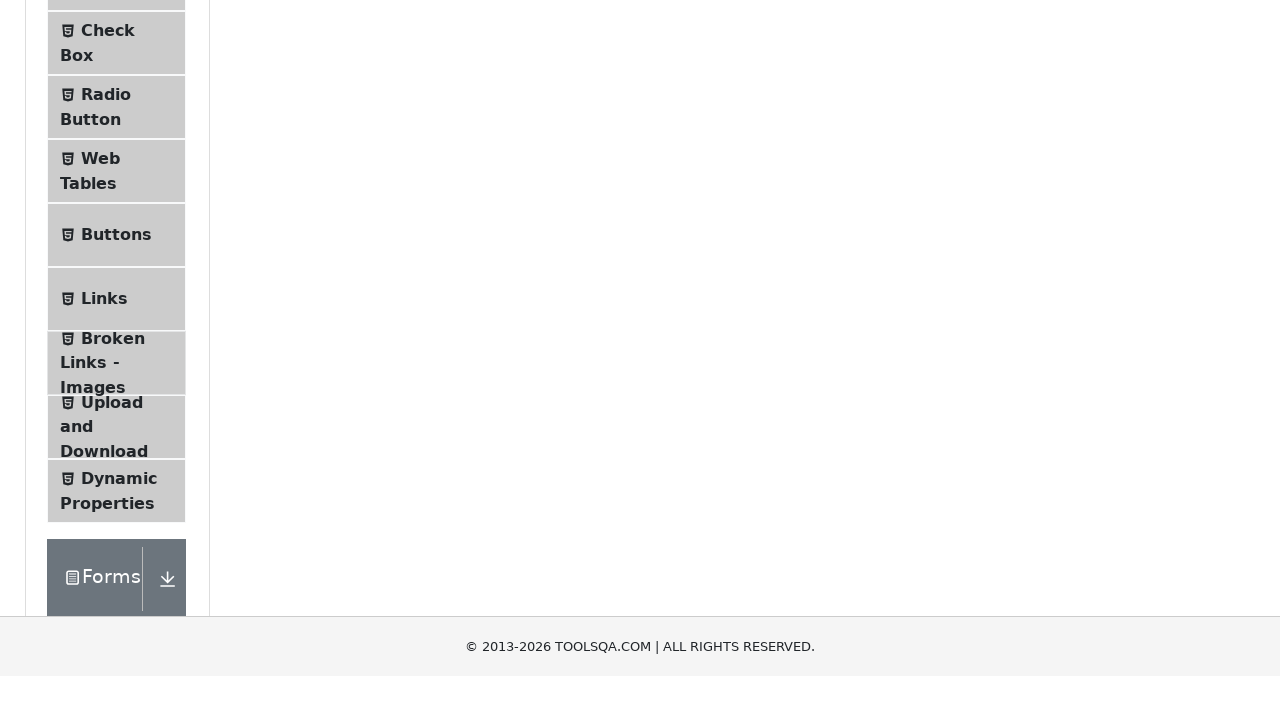

Clicked on Text Box menu item at (119, 261) on xpath=//span[text()='Text Box']
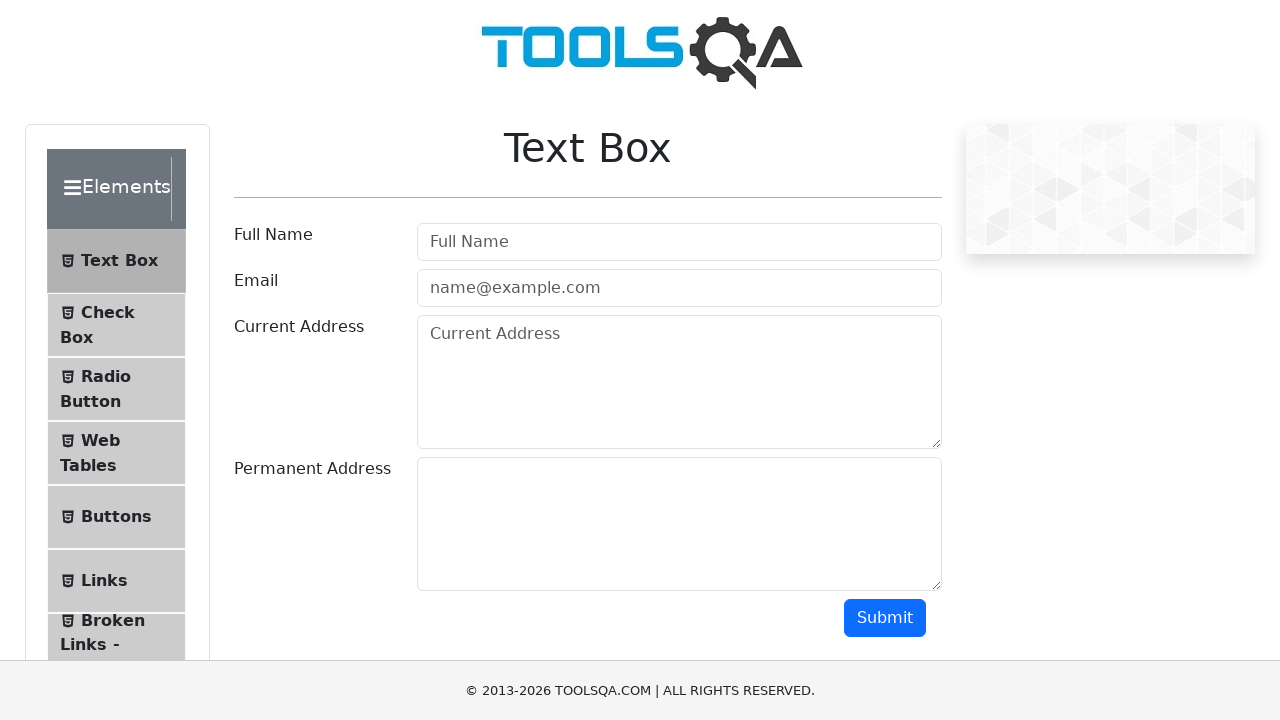

Filled in user name field with 'Marcus' on #userName
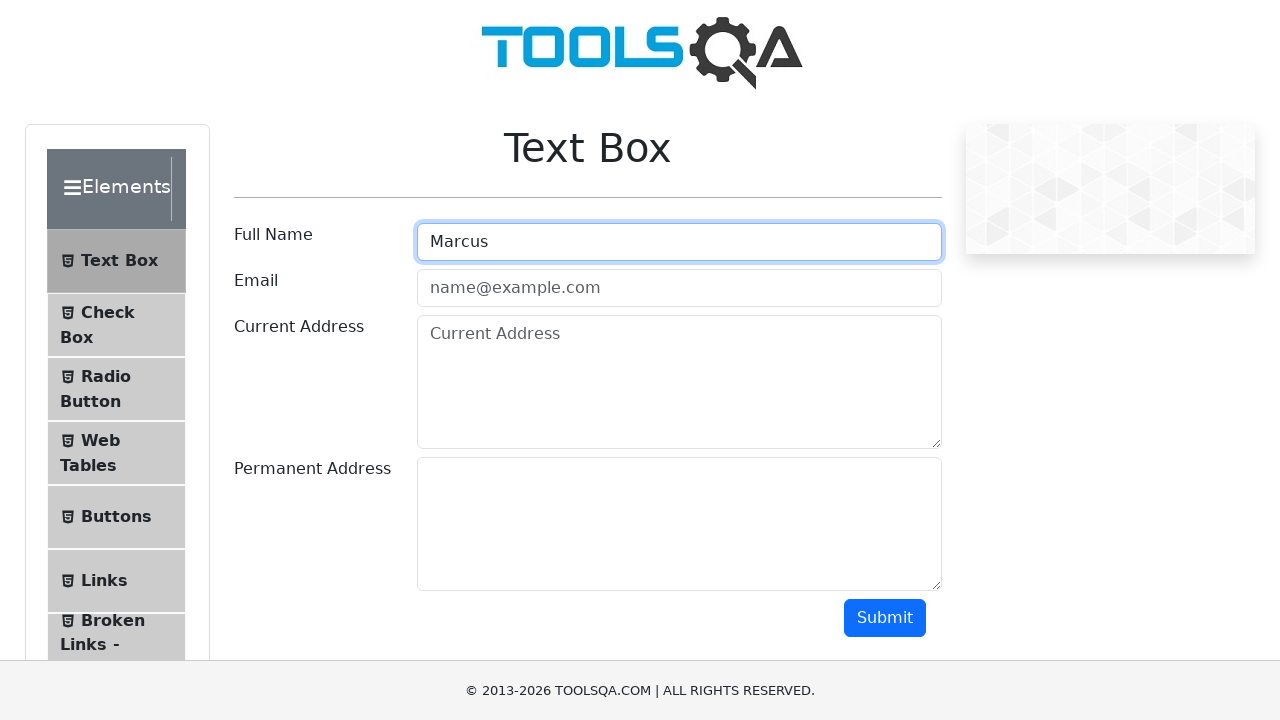

Filled in email field with 'marcus.chen@example.com' on #userEmail
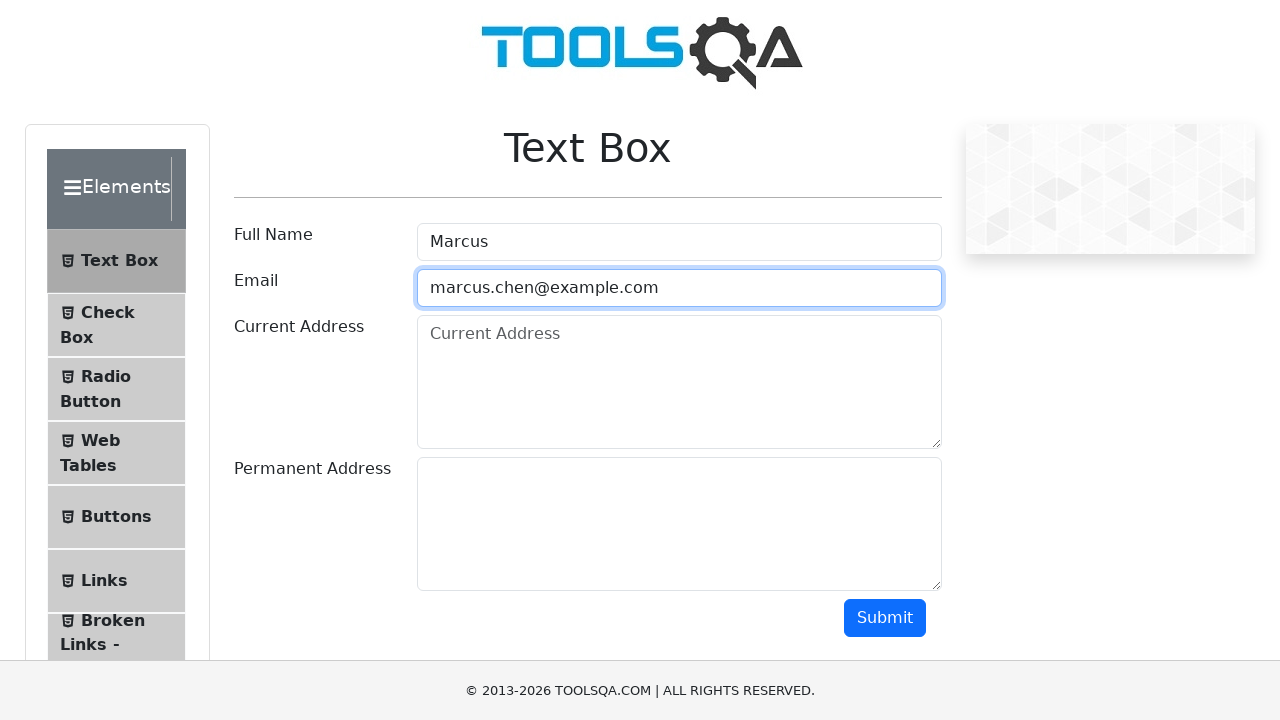

Filled in current address field with '123 Oak Street, Seattle' on #currentAddress
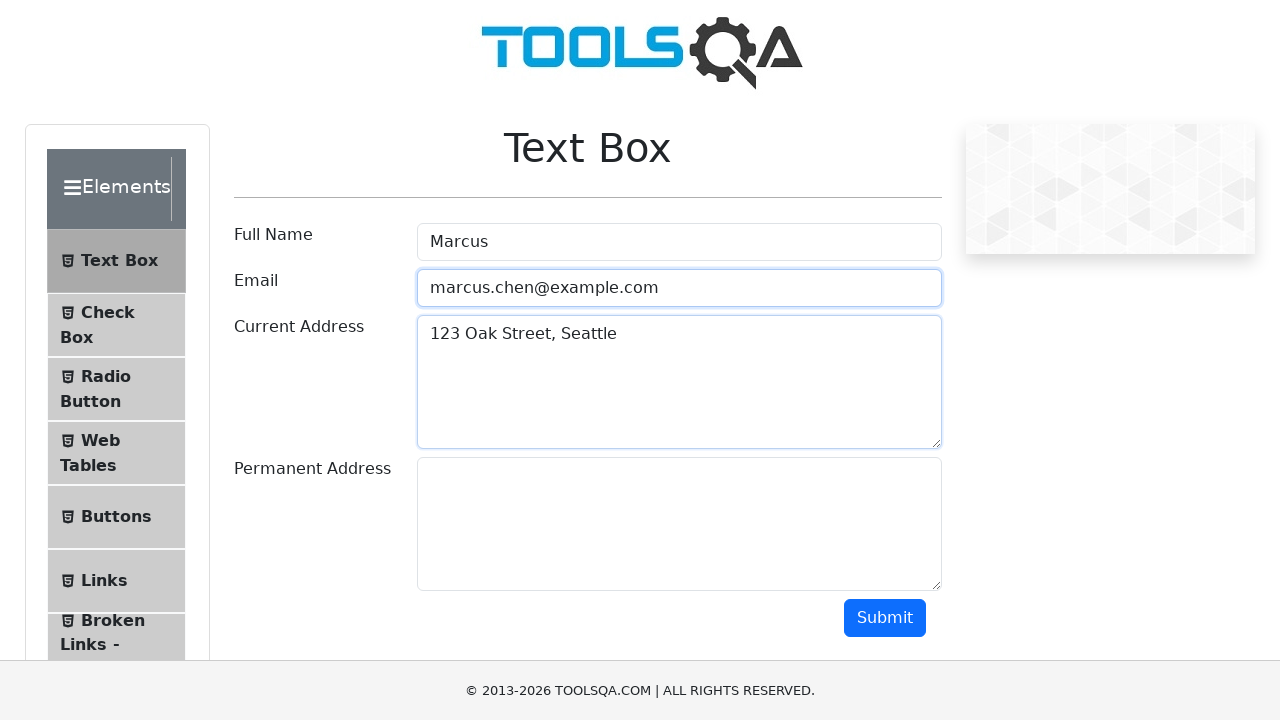

Filled in permanent address field with '456 Pine Avenue, Portland' on #permanentAddress
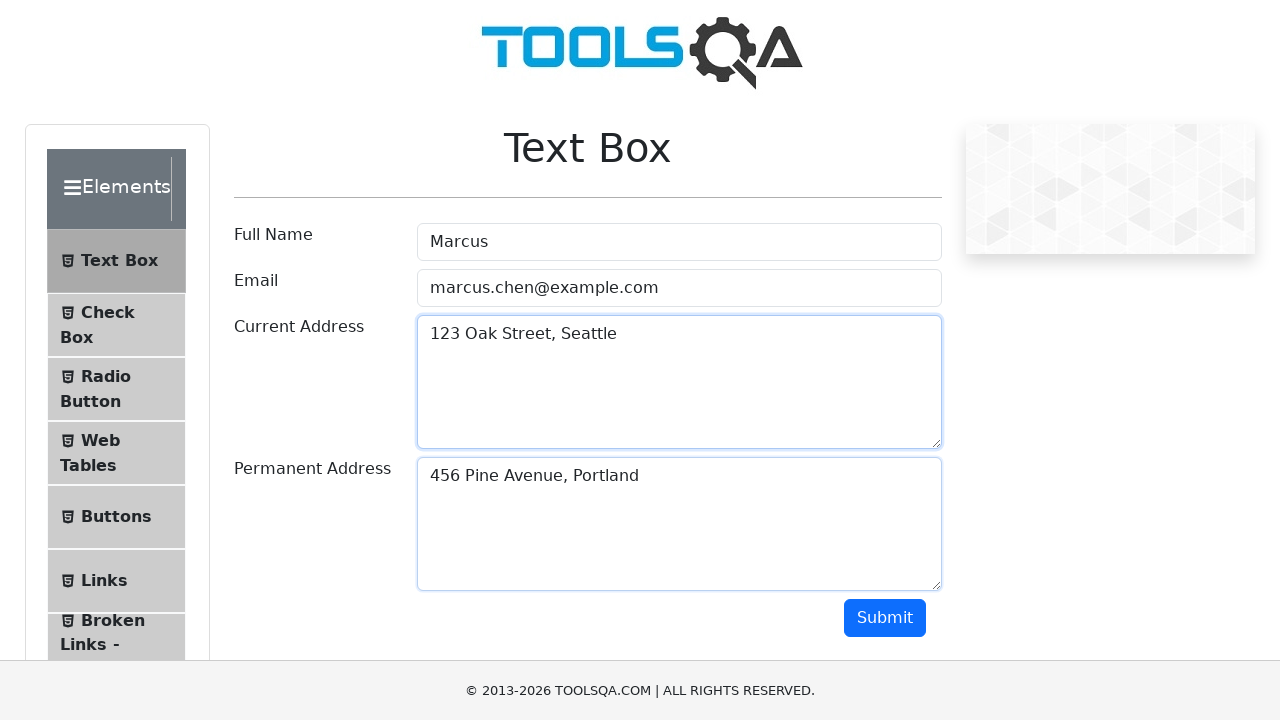

Clicked submit button to submit the Text Box form at (885, 618) on #submit
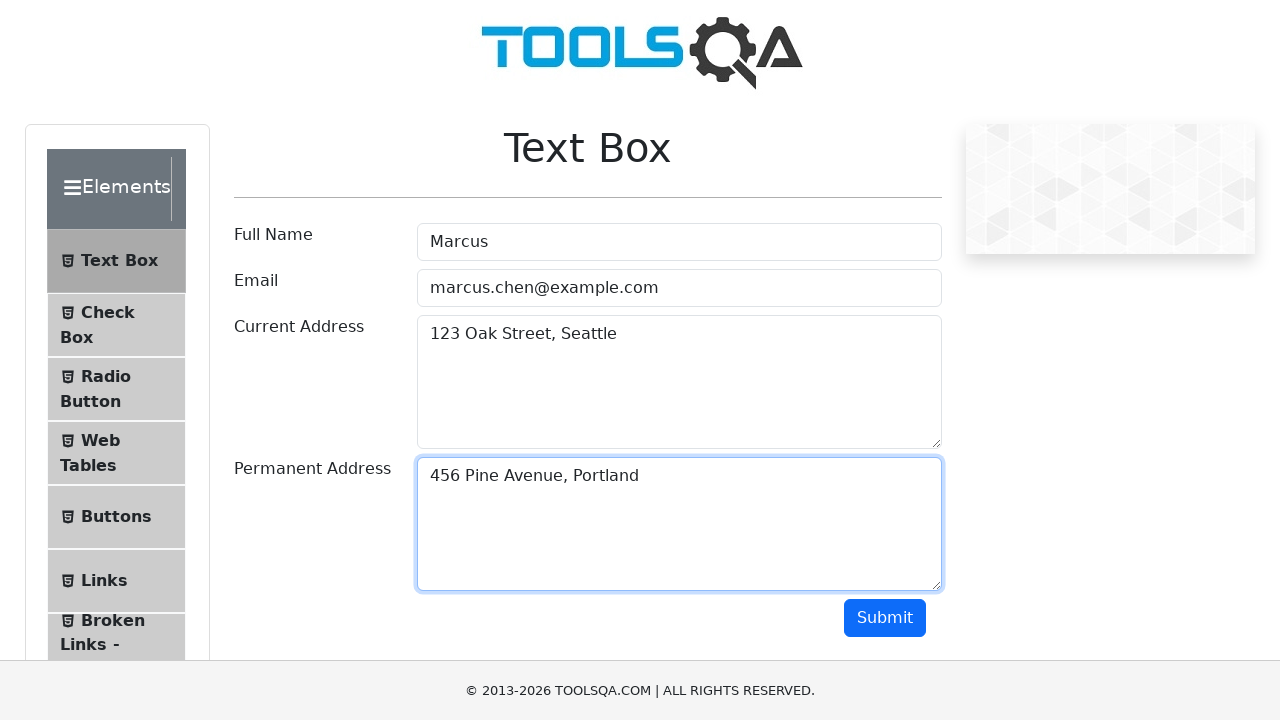

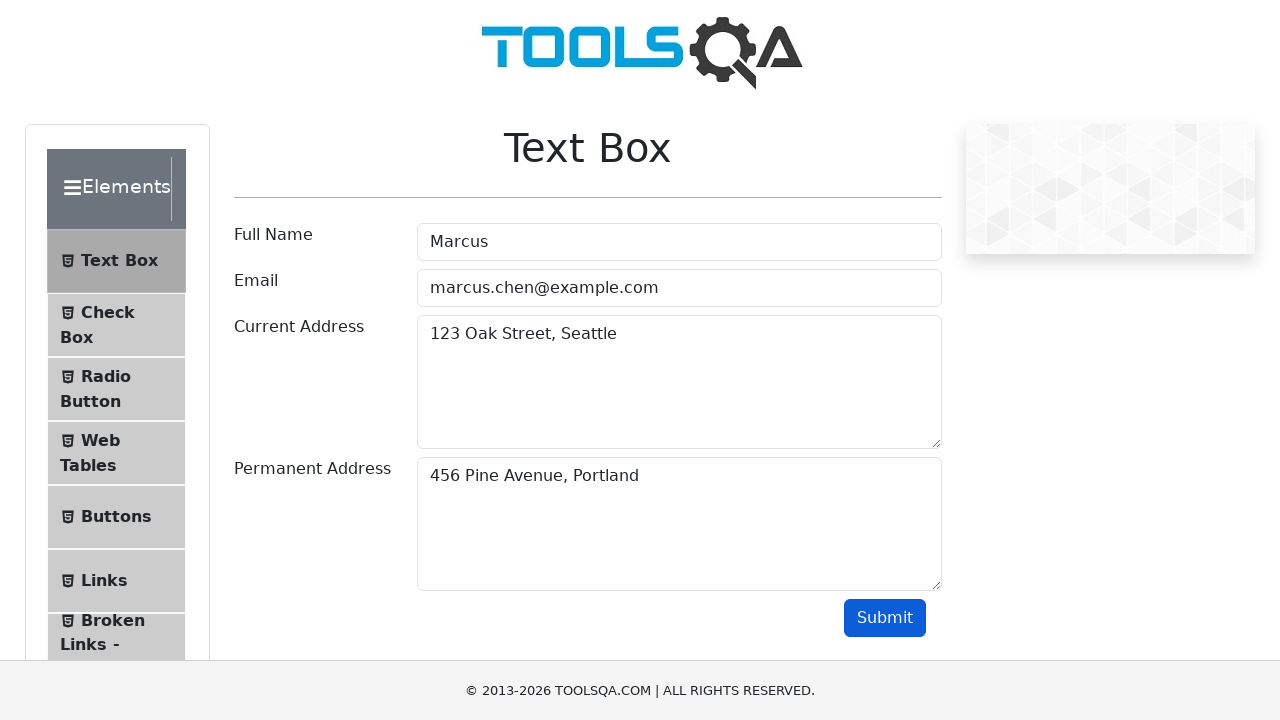